Tests dynamic control elements by clicking remove and add buttons, verifying that elements appear and disappear with corresponding messages

Starting URL: https://the-internet.herokuapp.com/dynamic_controls

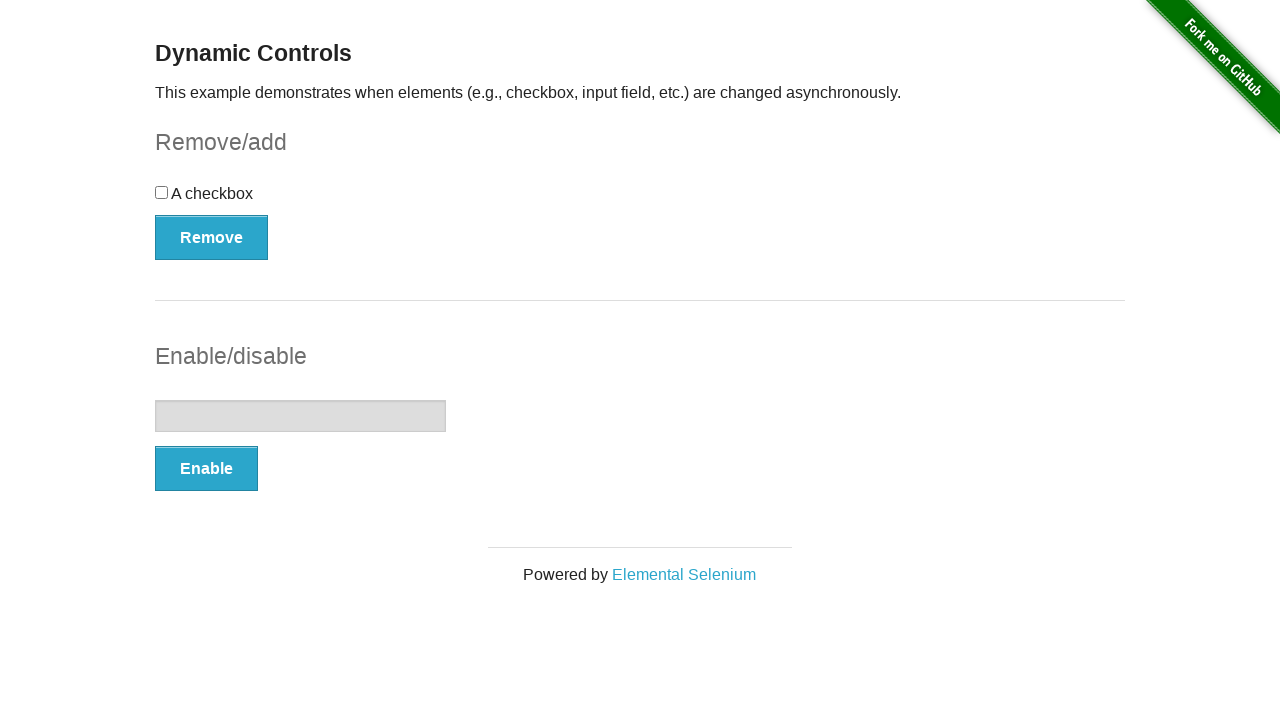

Clicked remove button to remove dynamic control element at (212, 237) on xpath=(//button[@type='button'])[1]
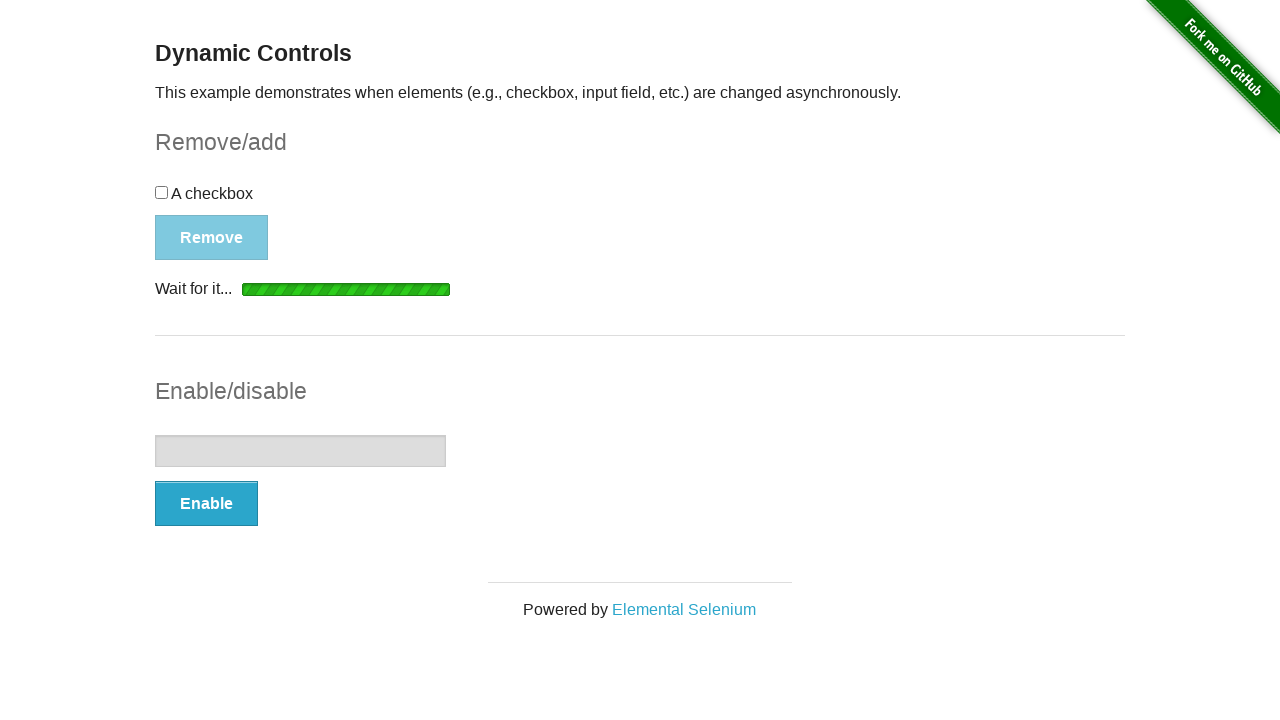

Waited for and verified 'It's gone!' message appeared
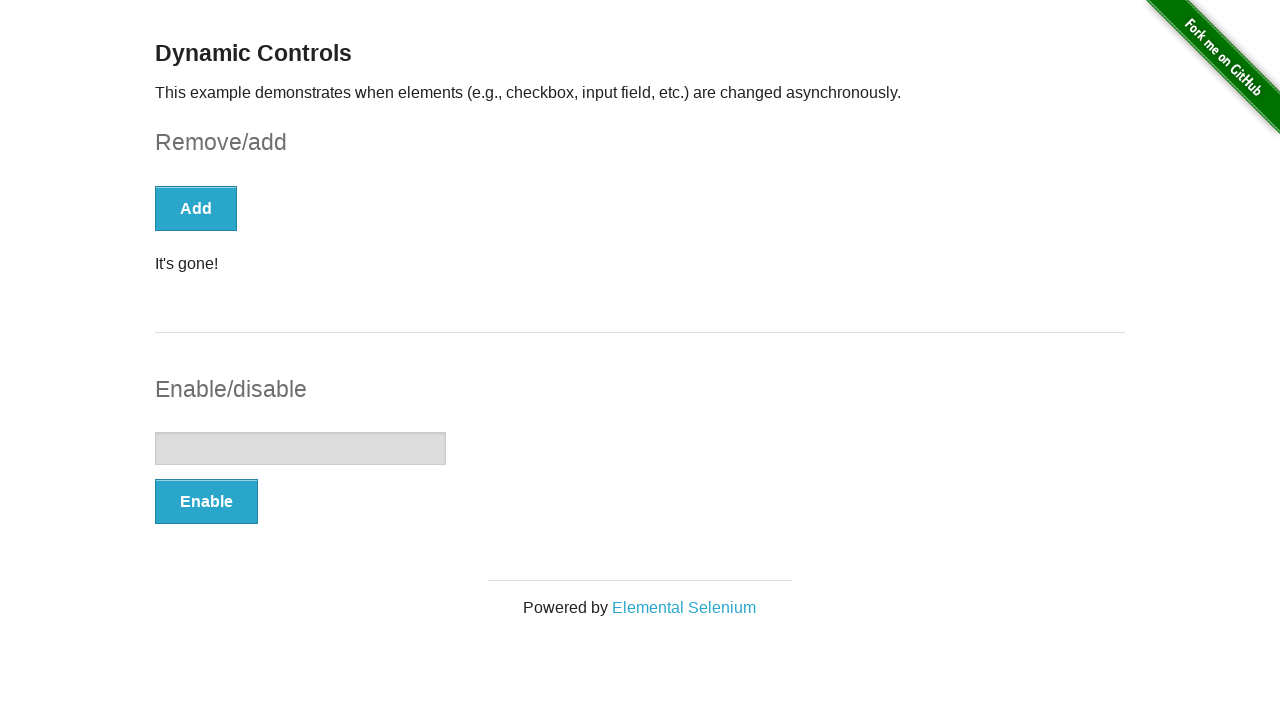

Asserted that message text equals 'It's gone!'
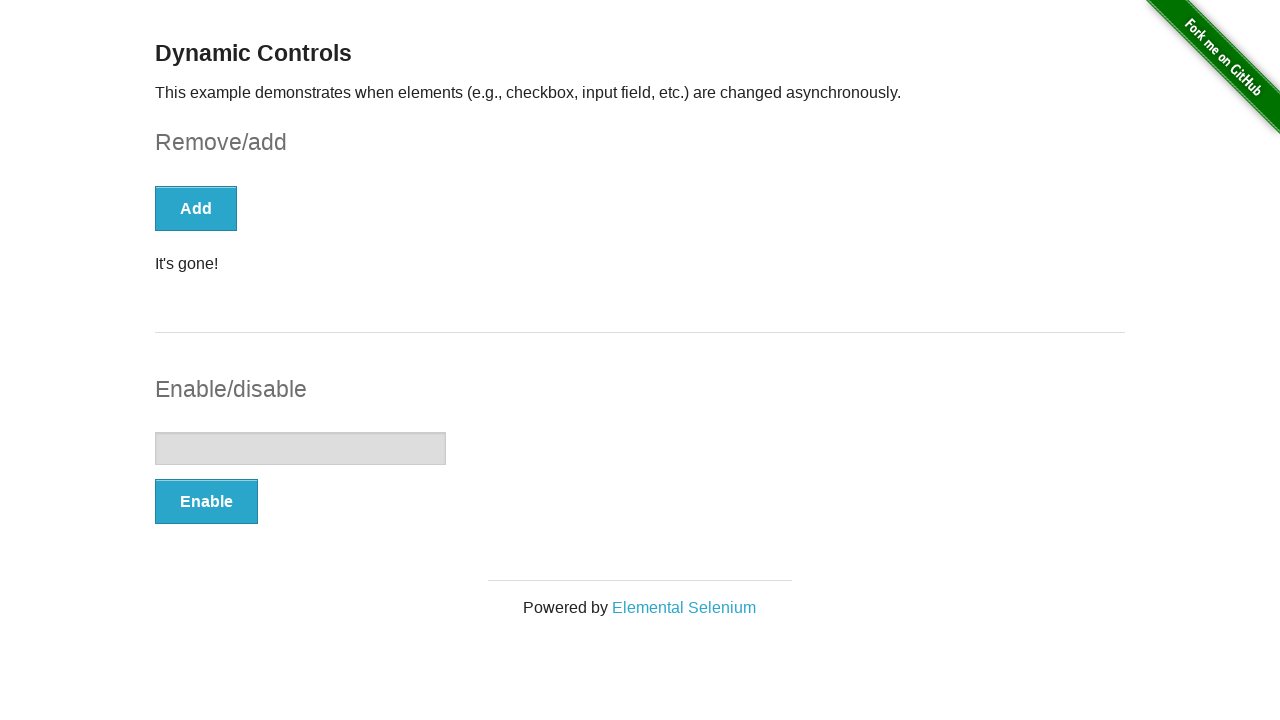

Clicked add button to restore dynamic control element at (196, 208) on xpath=//button[.='Add']
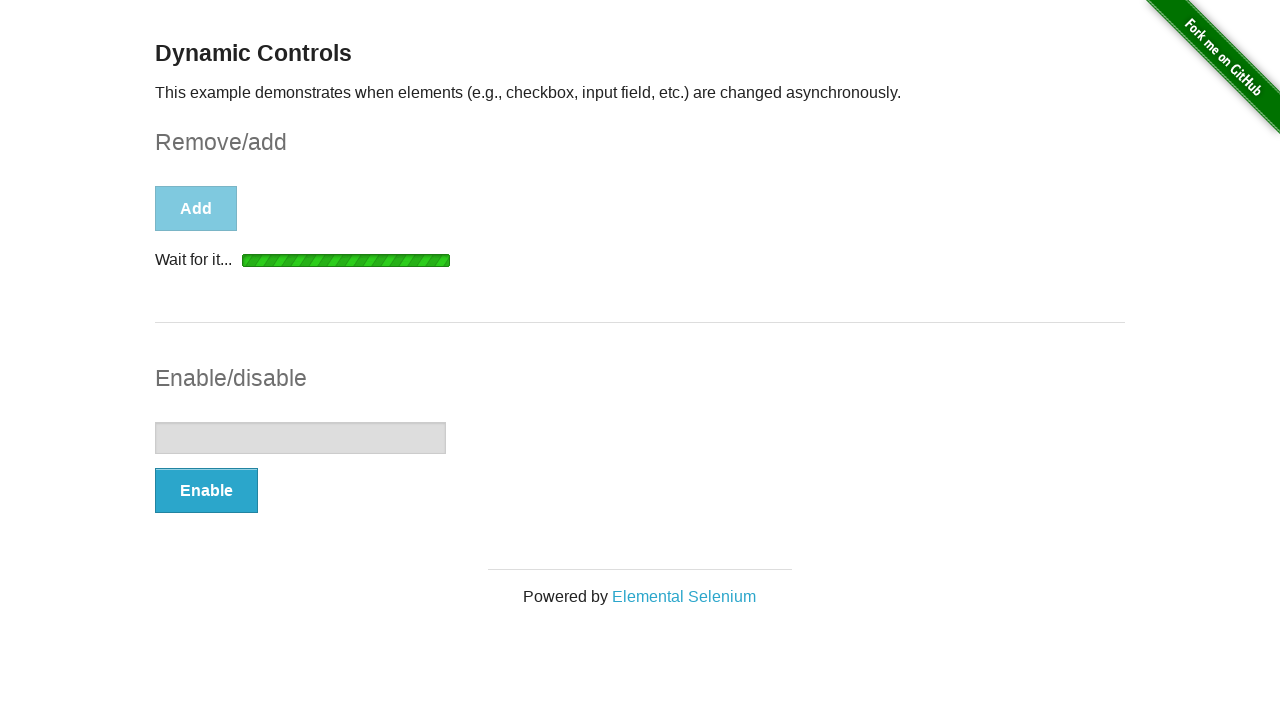

Waited for and verified 'It's back!' message appeared
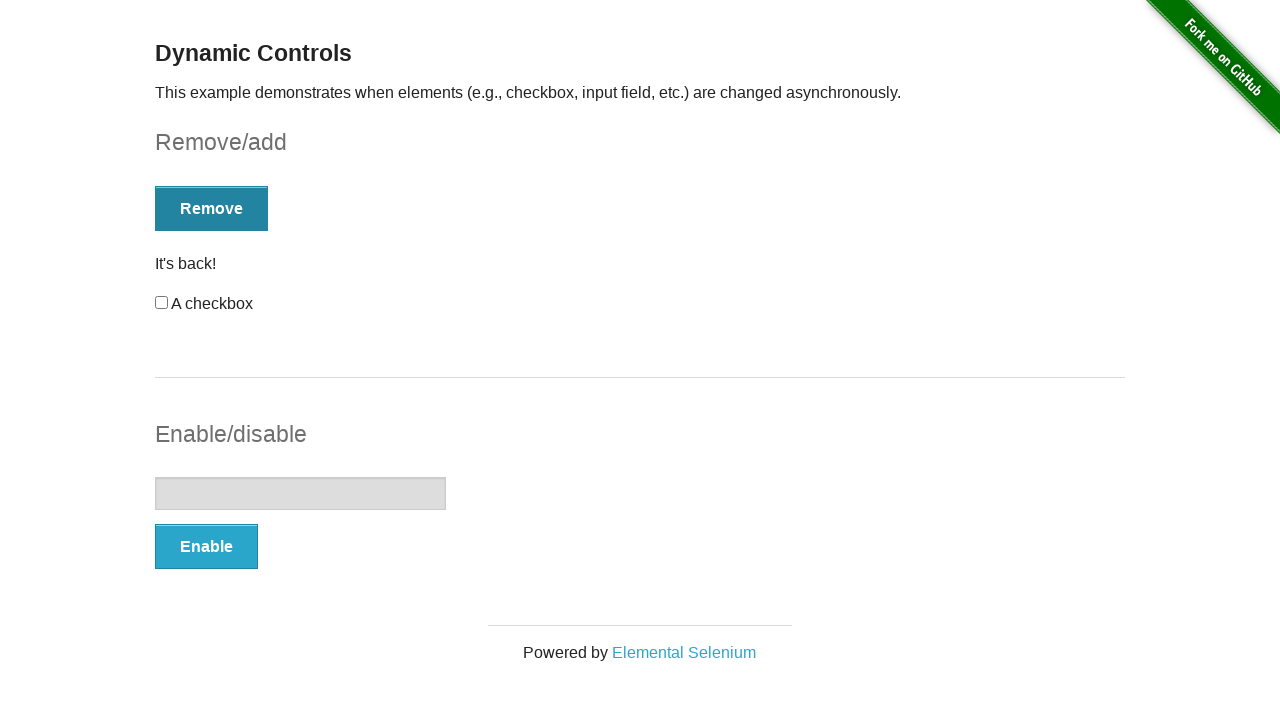

Asserted that message text equals 'It's back!'
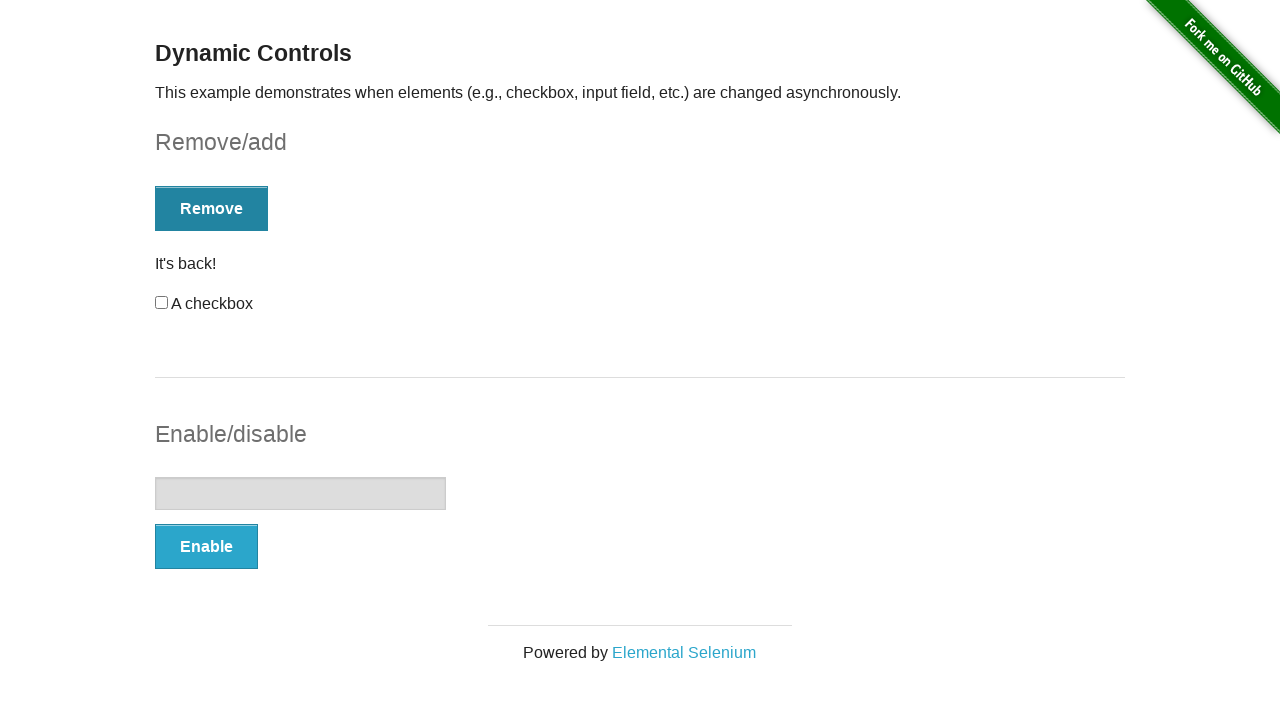

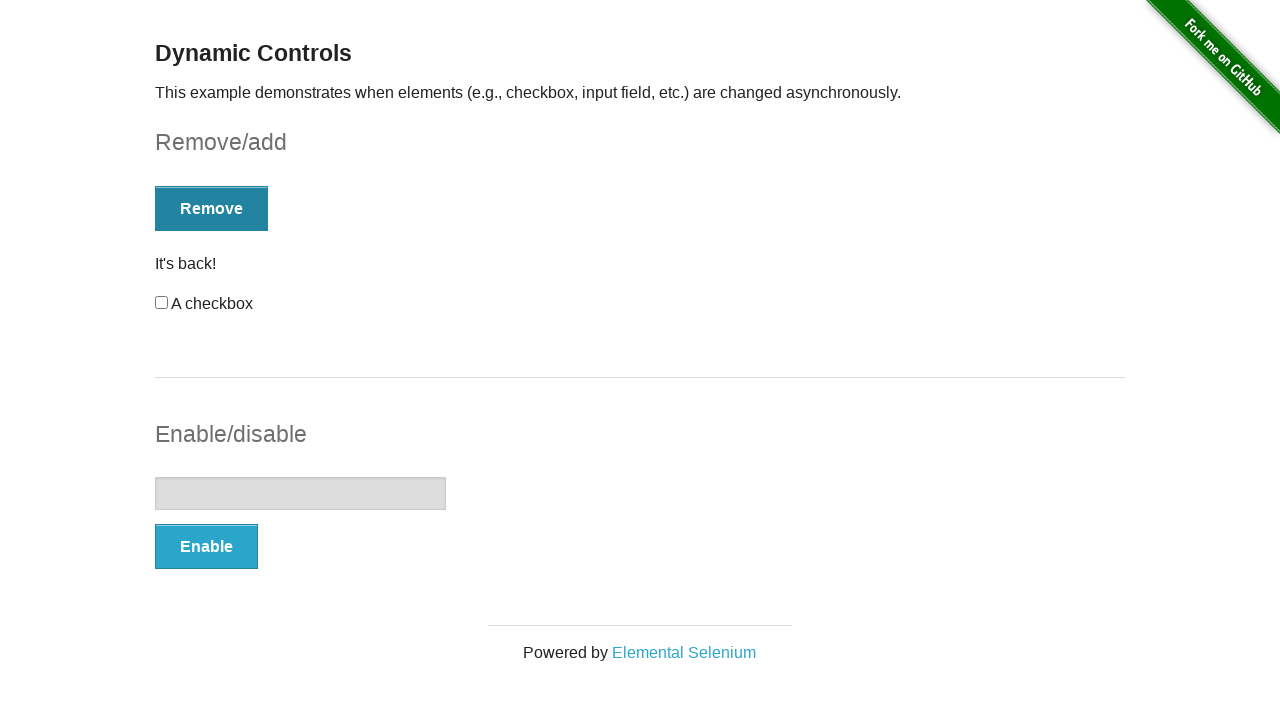